Tests the DemoQA practice form by filling in valid first name, last name, and email fields to verify successful registration flow

Starting URL: https://demoqa.com/automation-practice-form

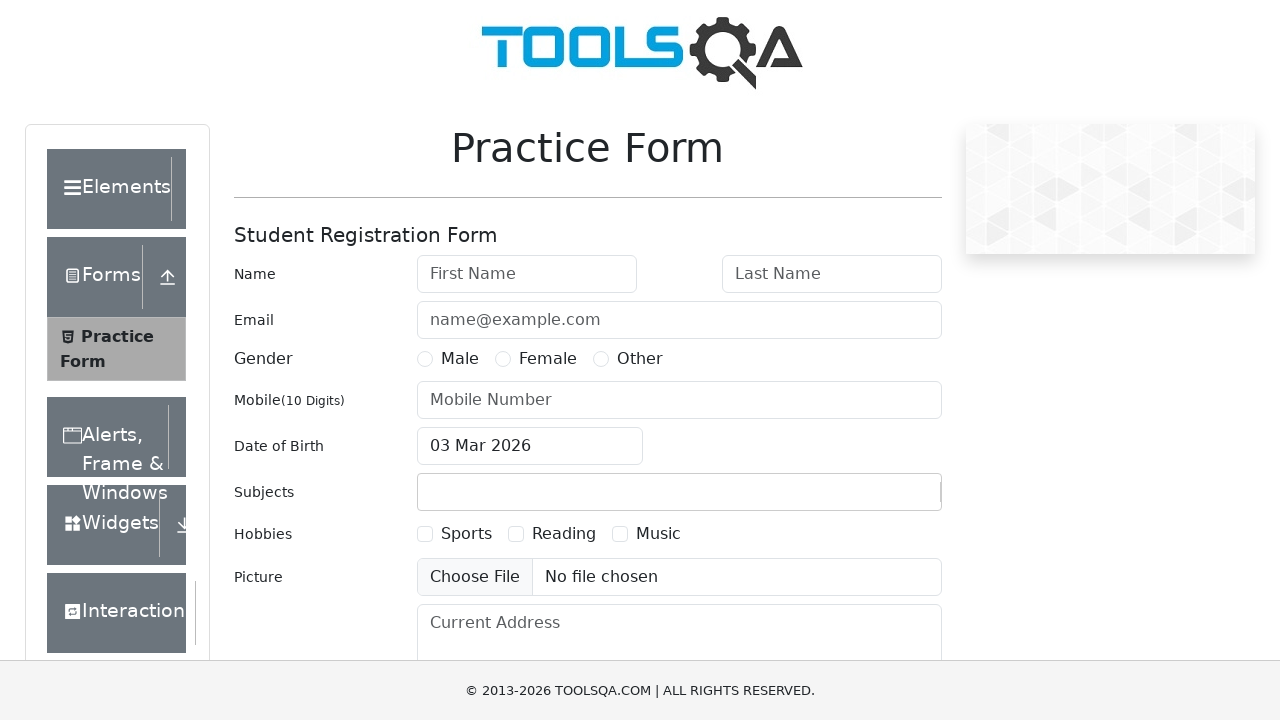

Filled first name field with 'Michael' on #firstName
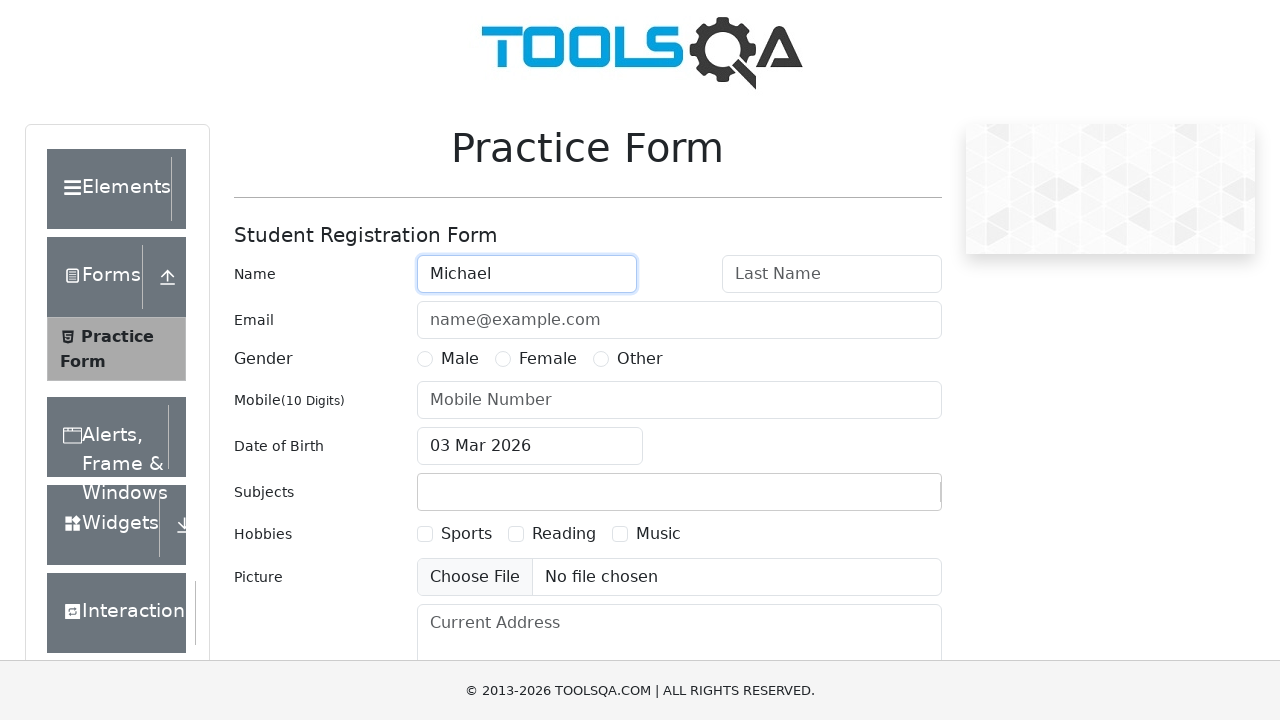

Filled last name field with 'Johnson' on #lastName
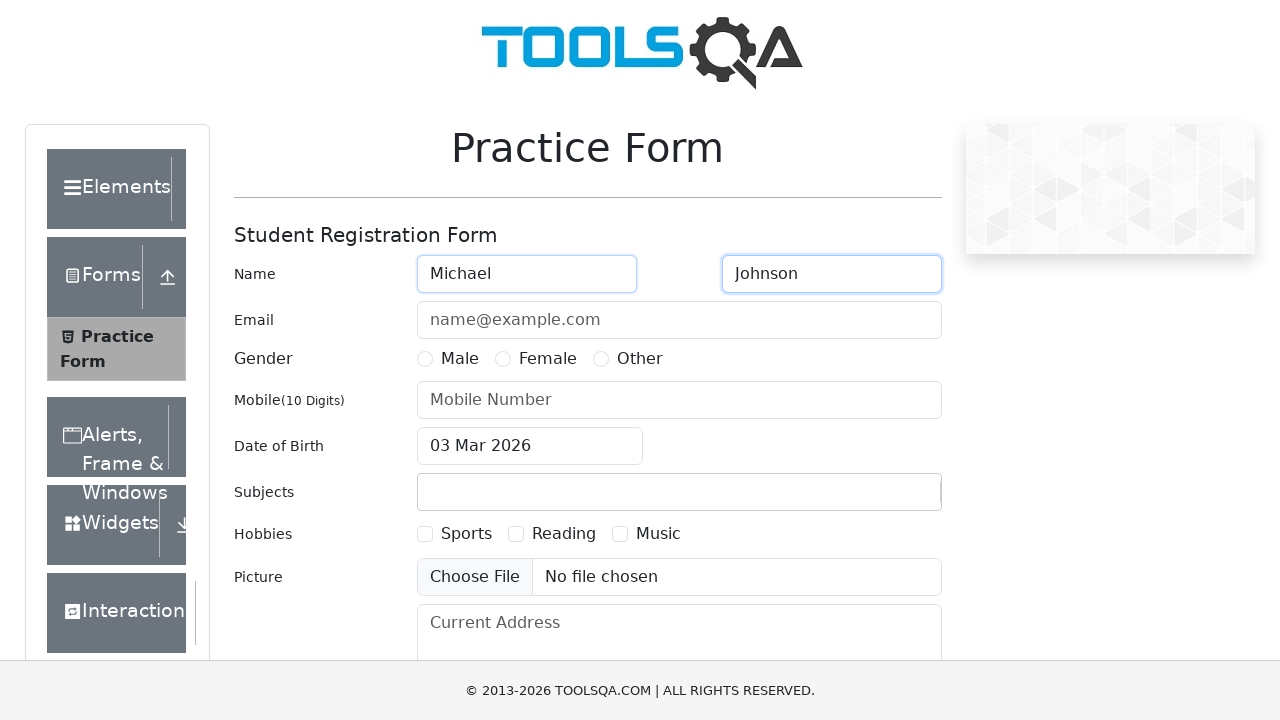

Filled email field with 'michael.johnson@example.com' on #userEmail
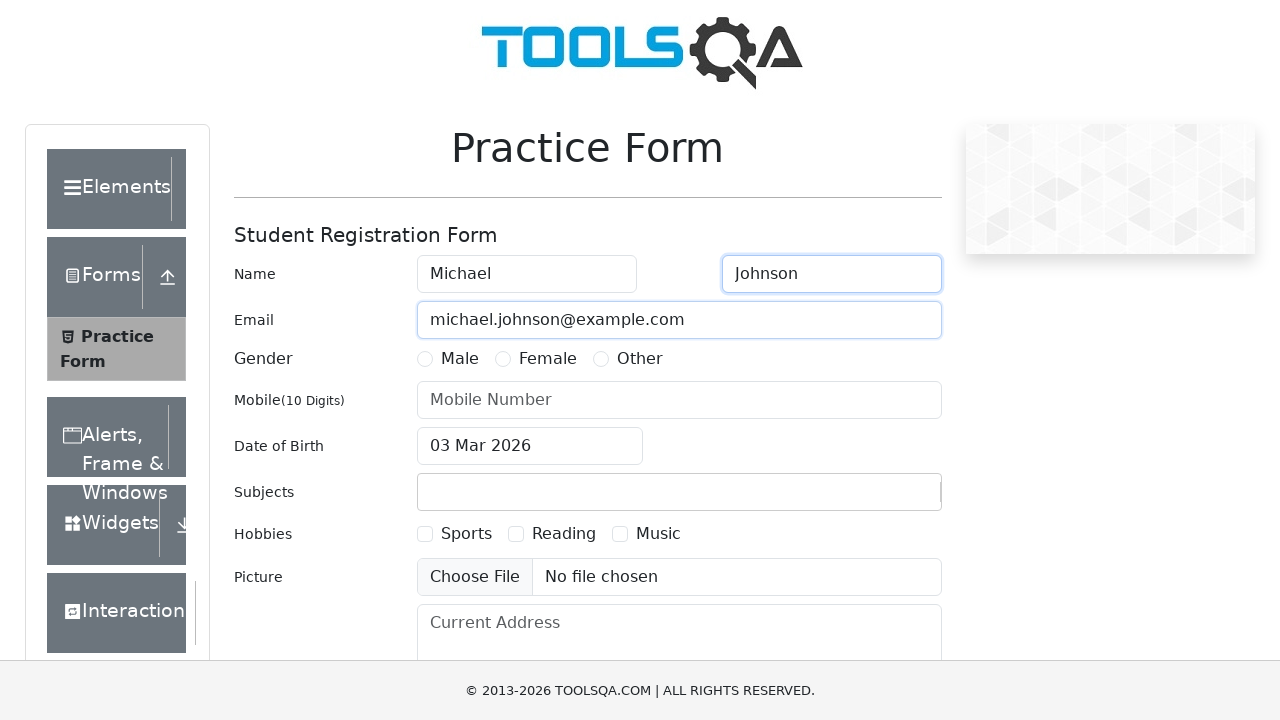

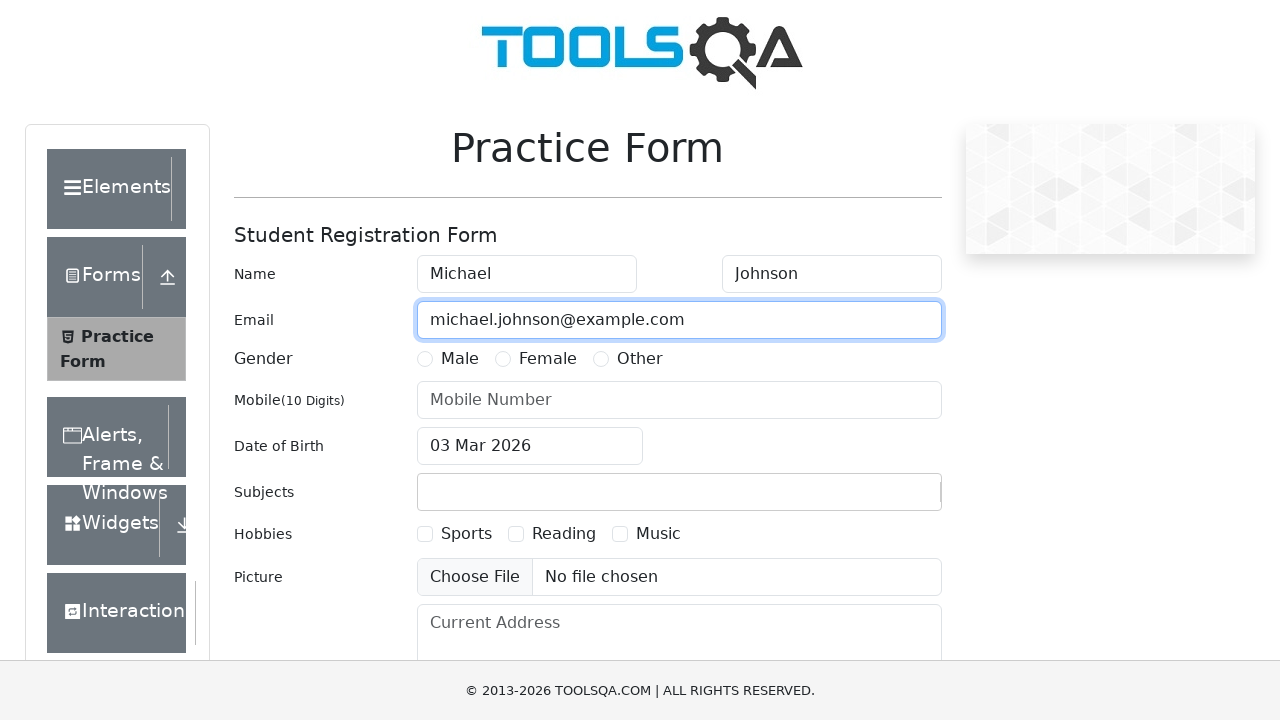